Tests pagination functionality on an e-commerce offers page by navigating through pages until finding a product containing "Mango" in the name.

Starting URL: https://rahulshettyacademy.com/seleniumPractise/#/offers

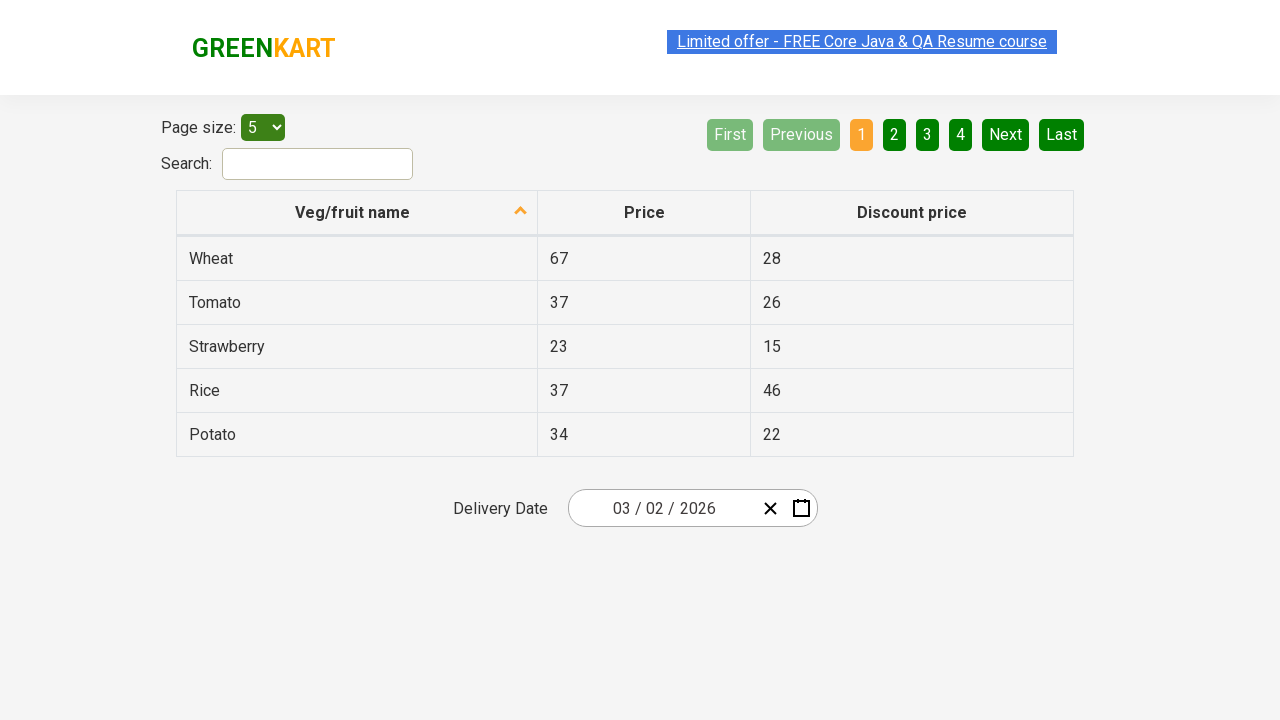

Waited for product table to load on offers page
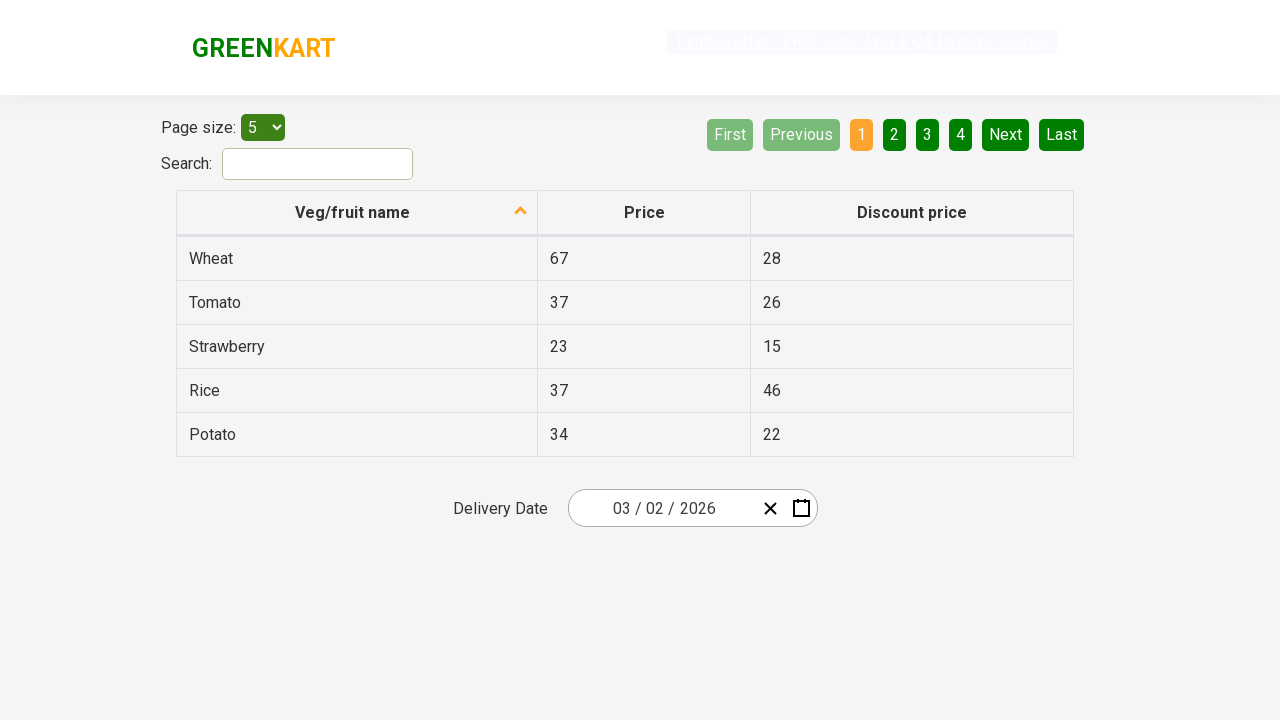

Retrieved all product names from current page
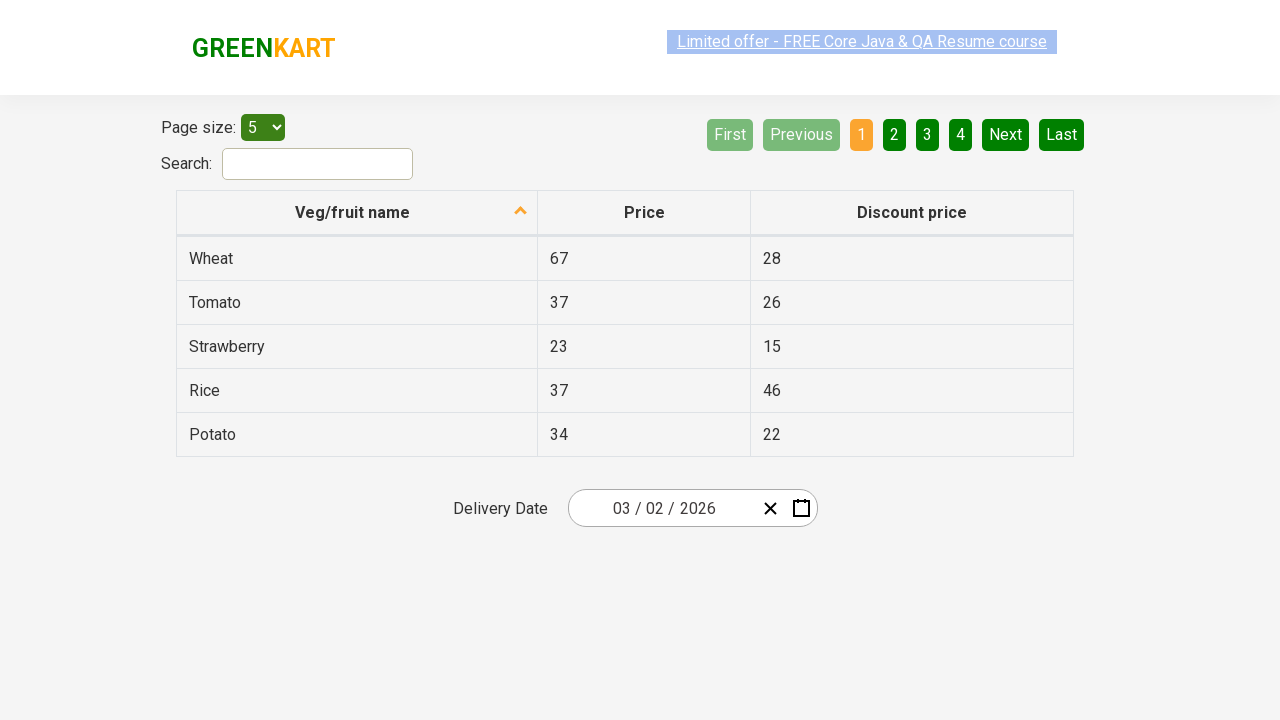

Clicked Next button to navigate to next page at (1006, 134) on a[aria-label='Next']
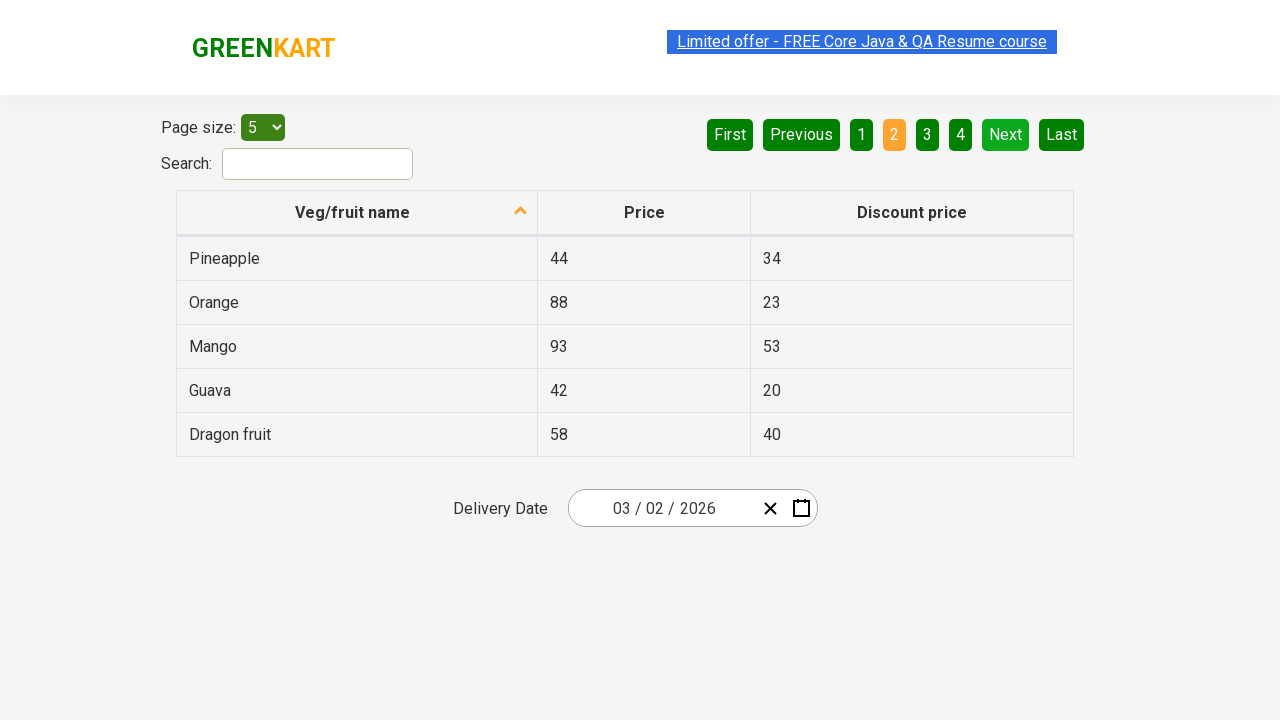

Waited for page to load after pagination
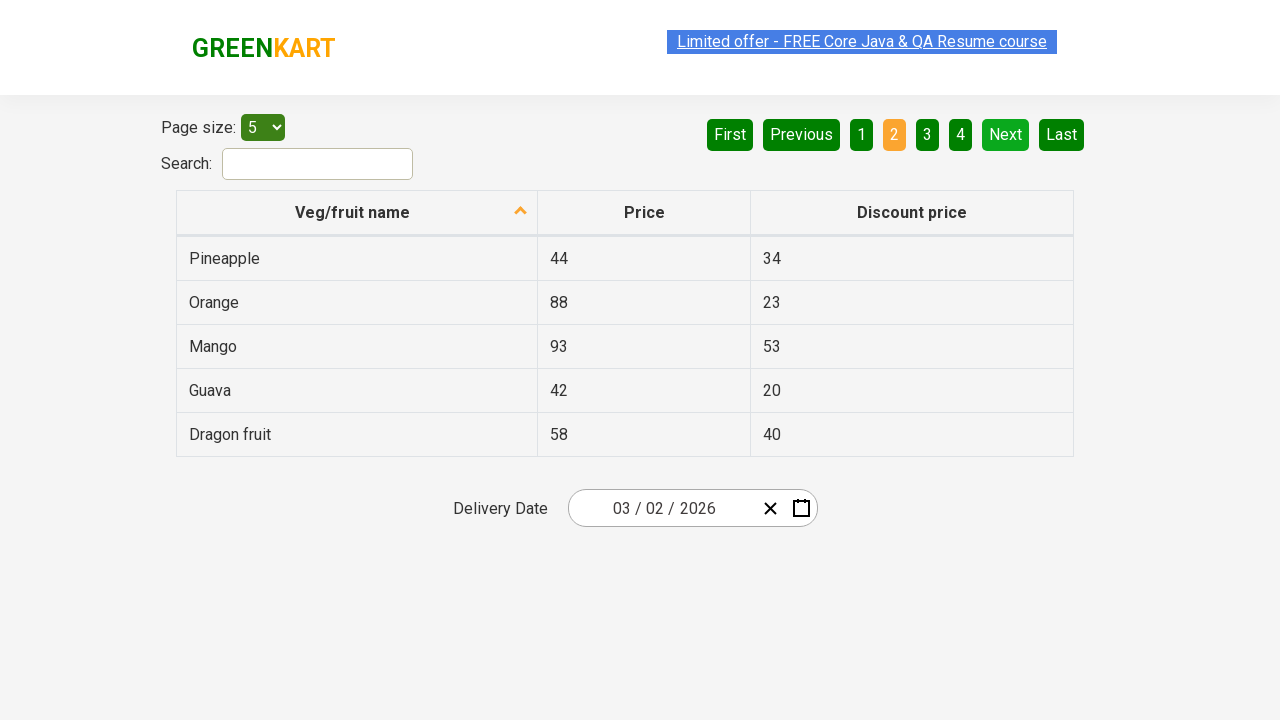

Retrieved all product names from current page
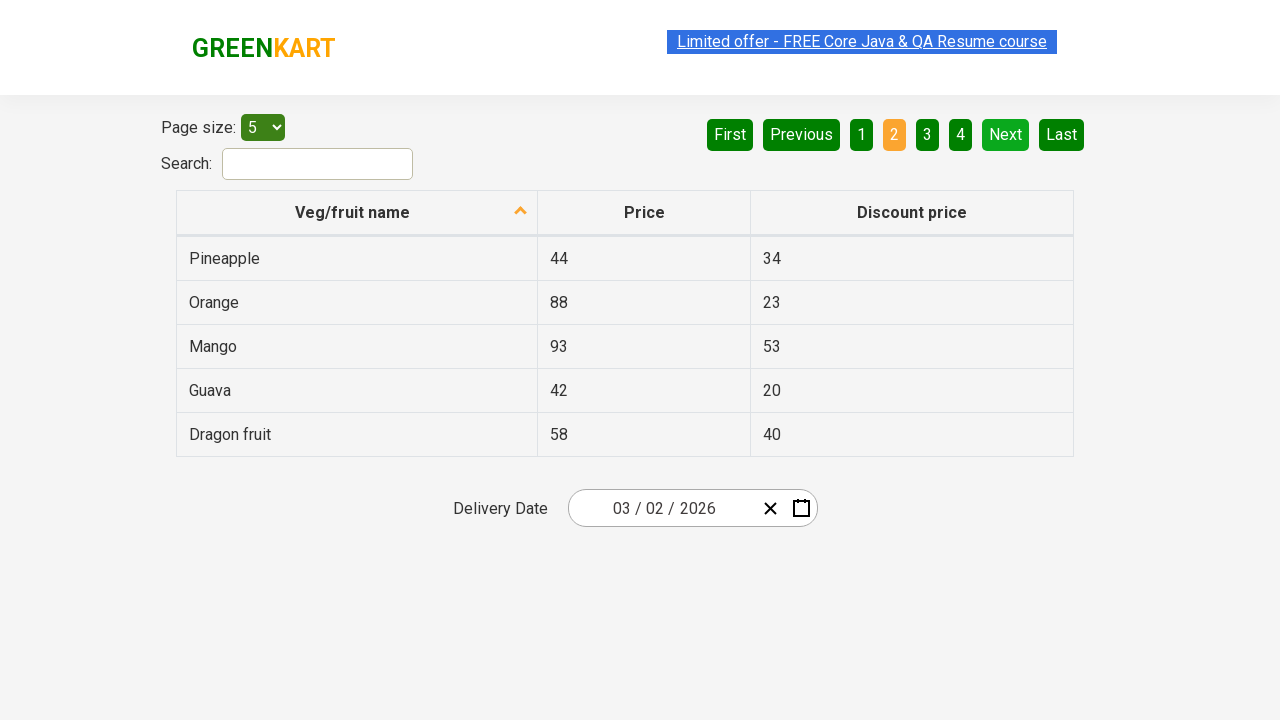

Found product containing 'Mango' in name
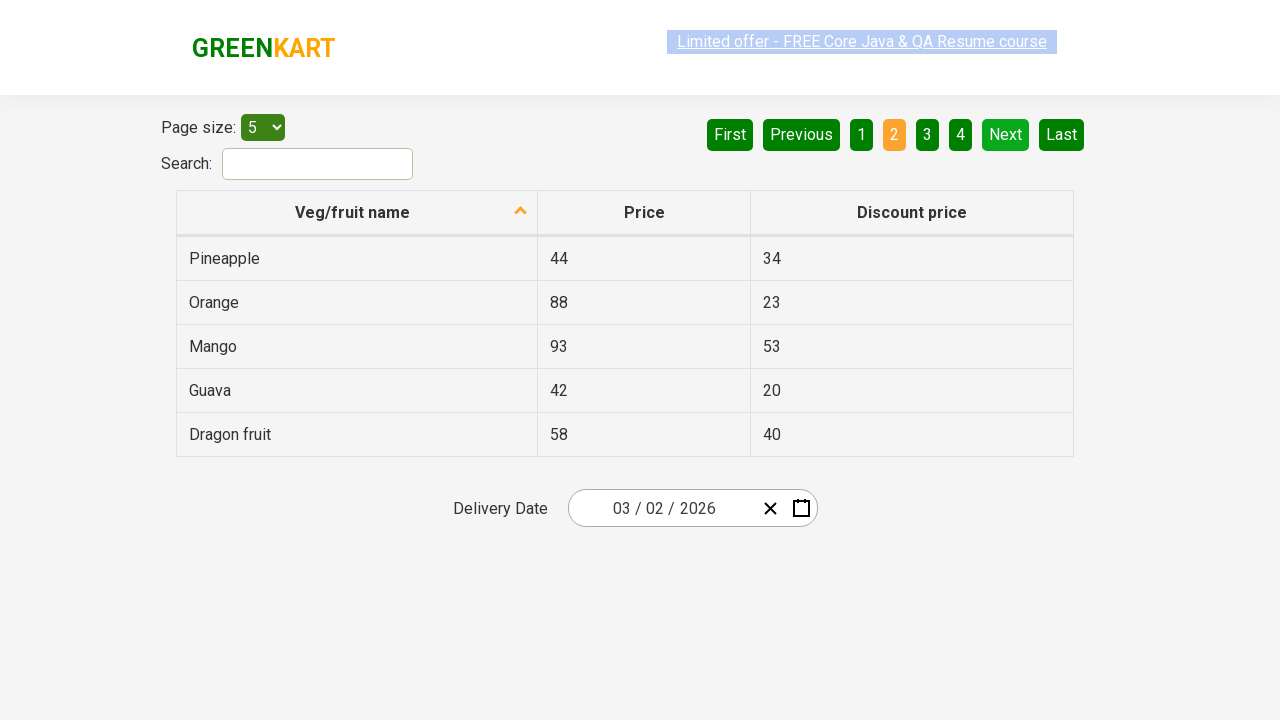

Verified product table is visible with Mango product
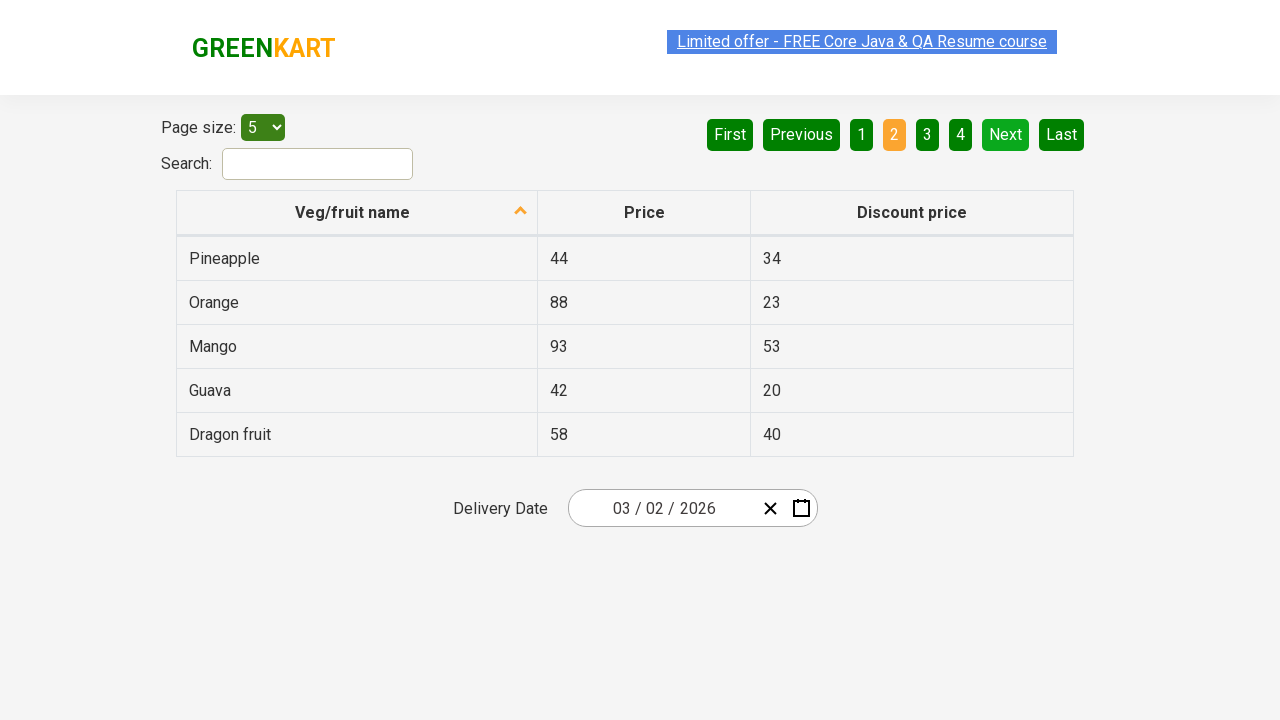

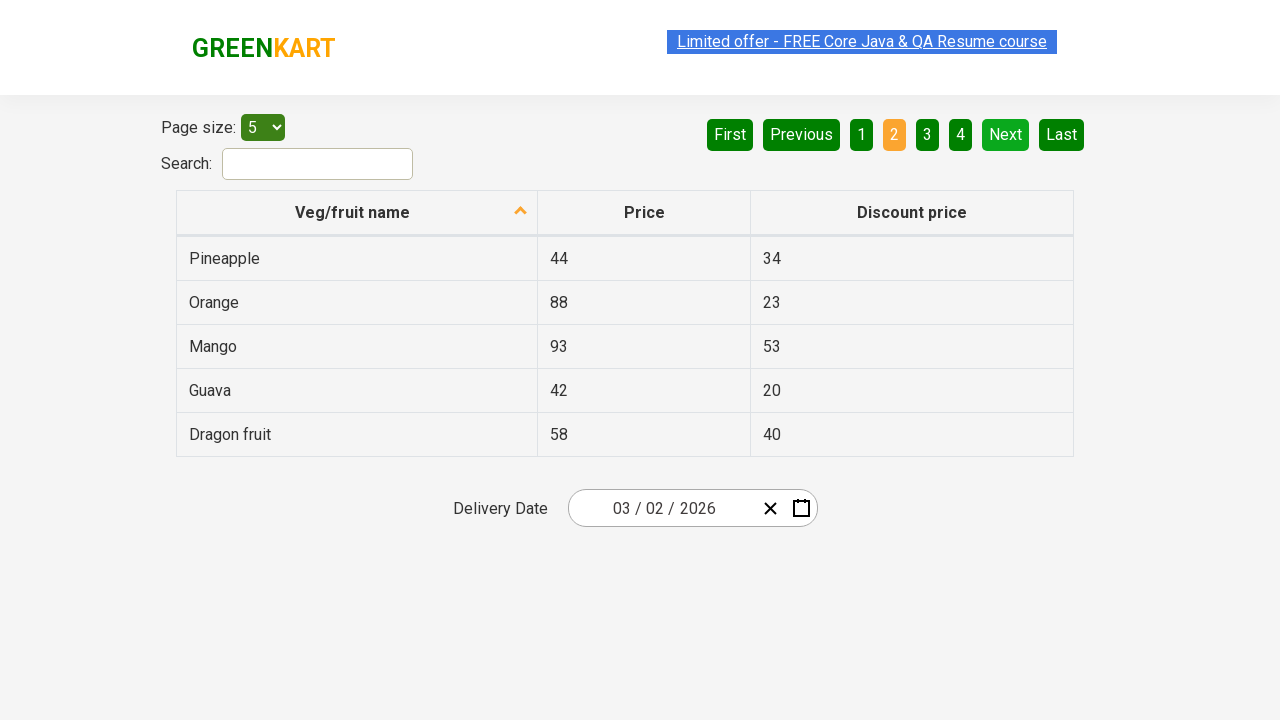